Navigates to the Inputs page and enters a number into the input field

Starting URL: https://the-internet.herokuapp.com

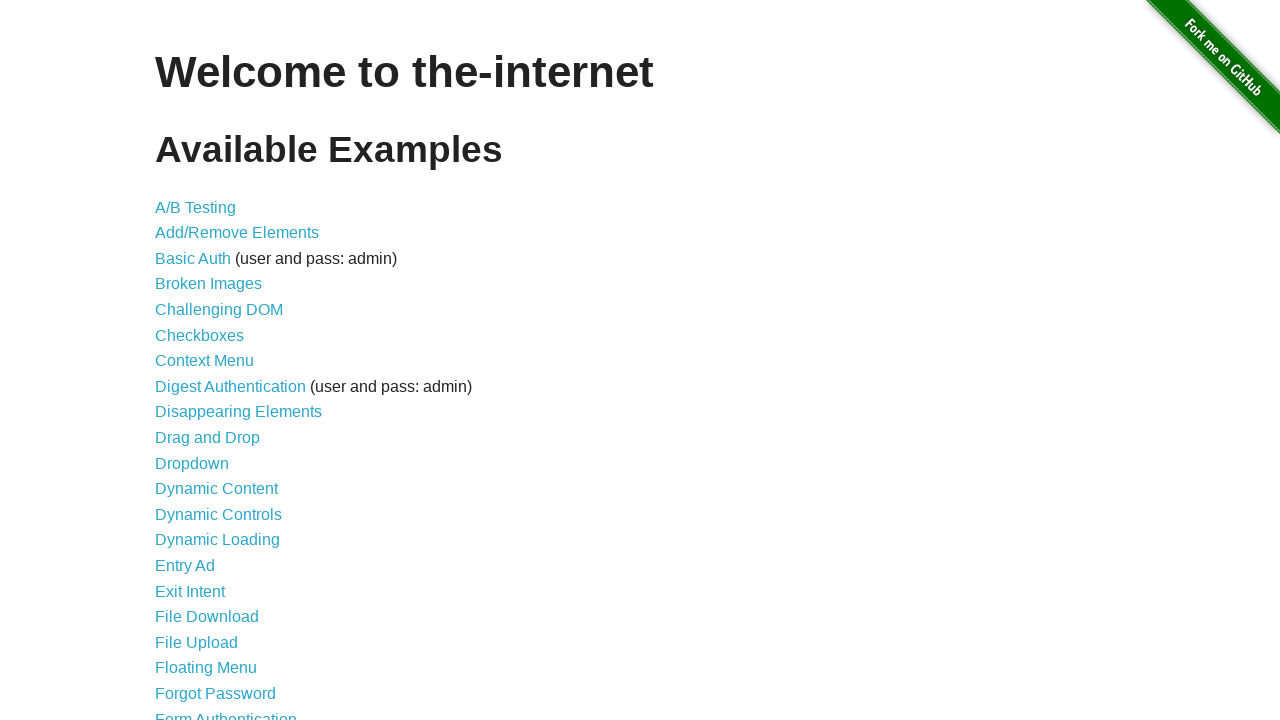

Clicked on Inputs link at (176, 361) on text=Inputs
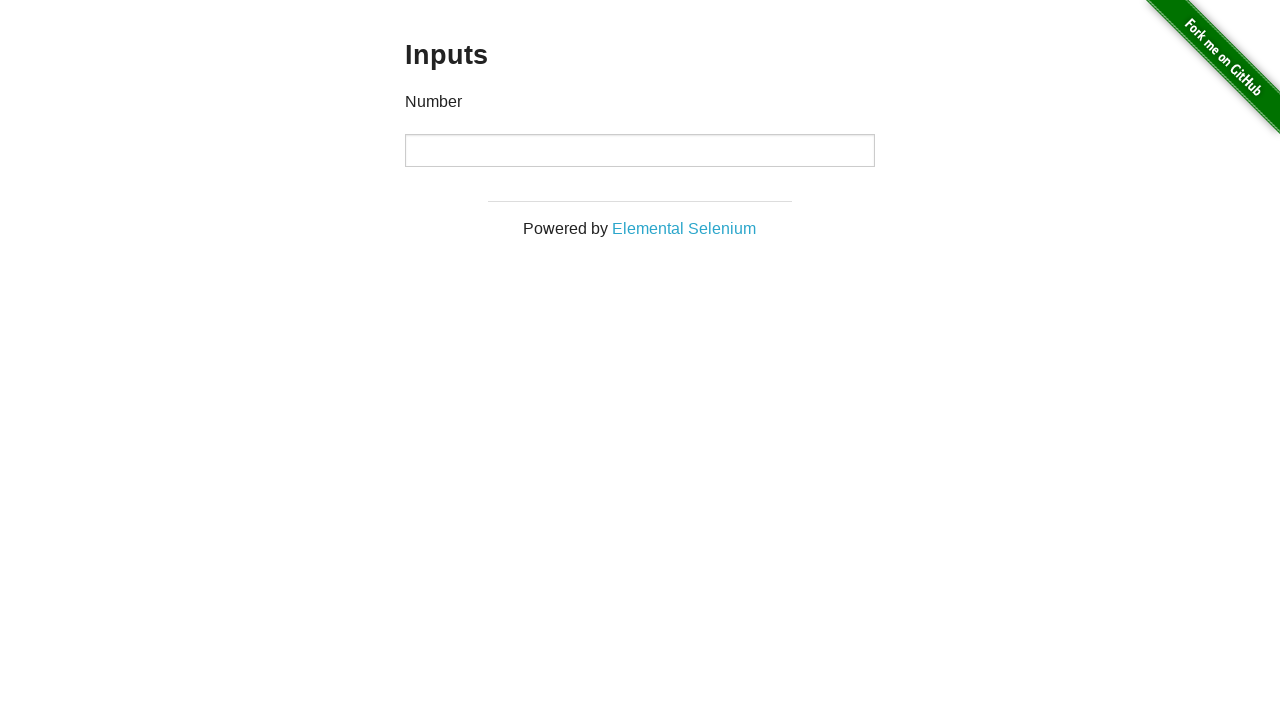

Waited for navigation to Inputs page
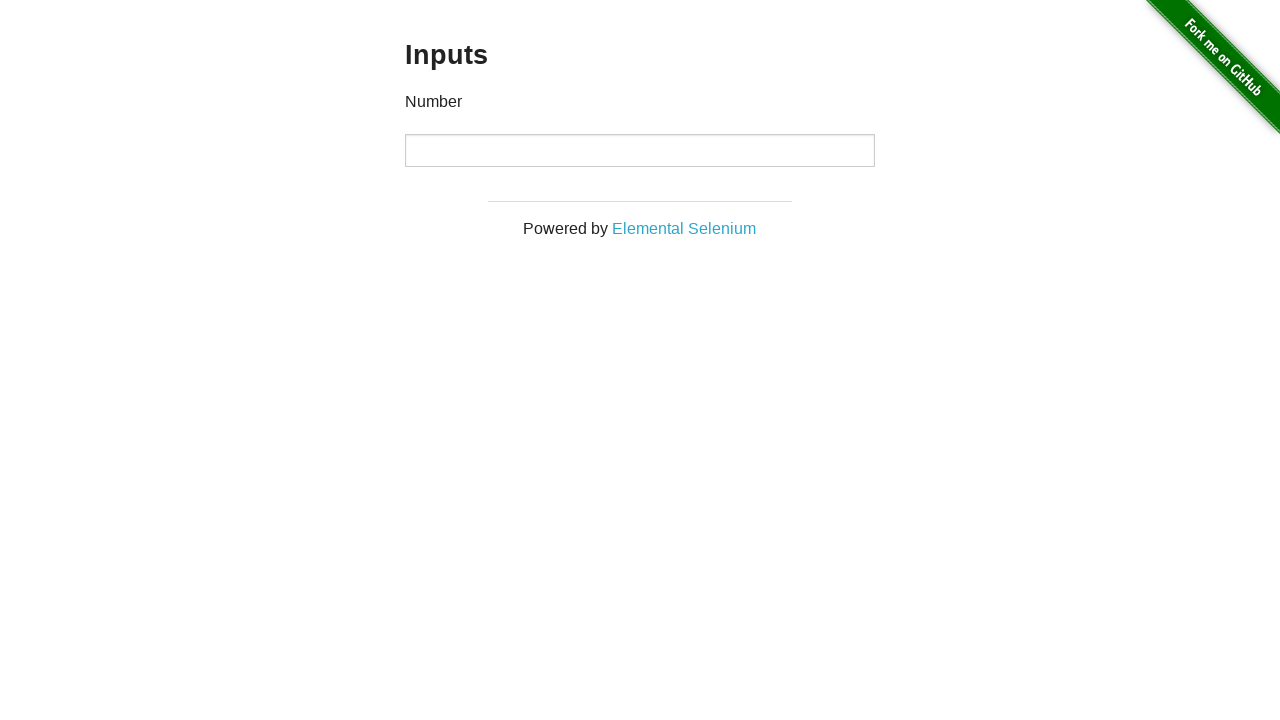

Verified page heading is 'Inputs'
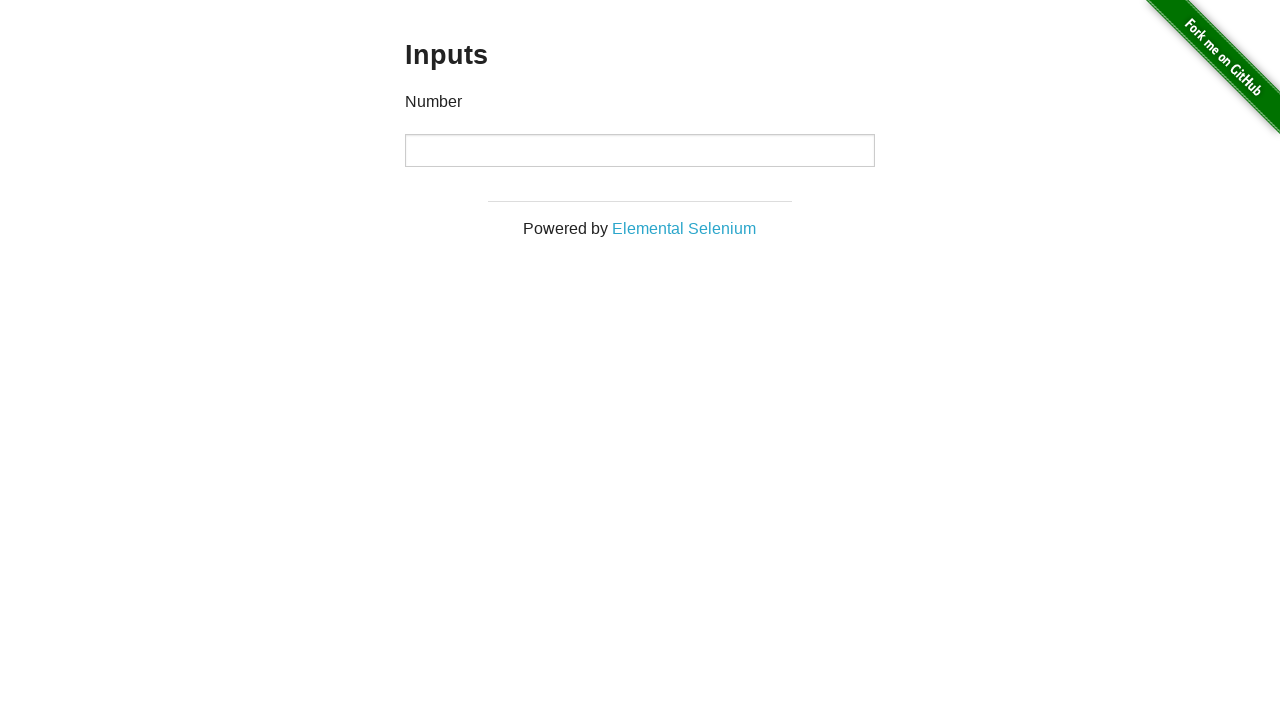

Located number input element
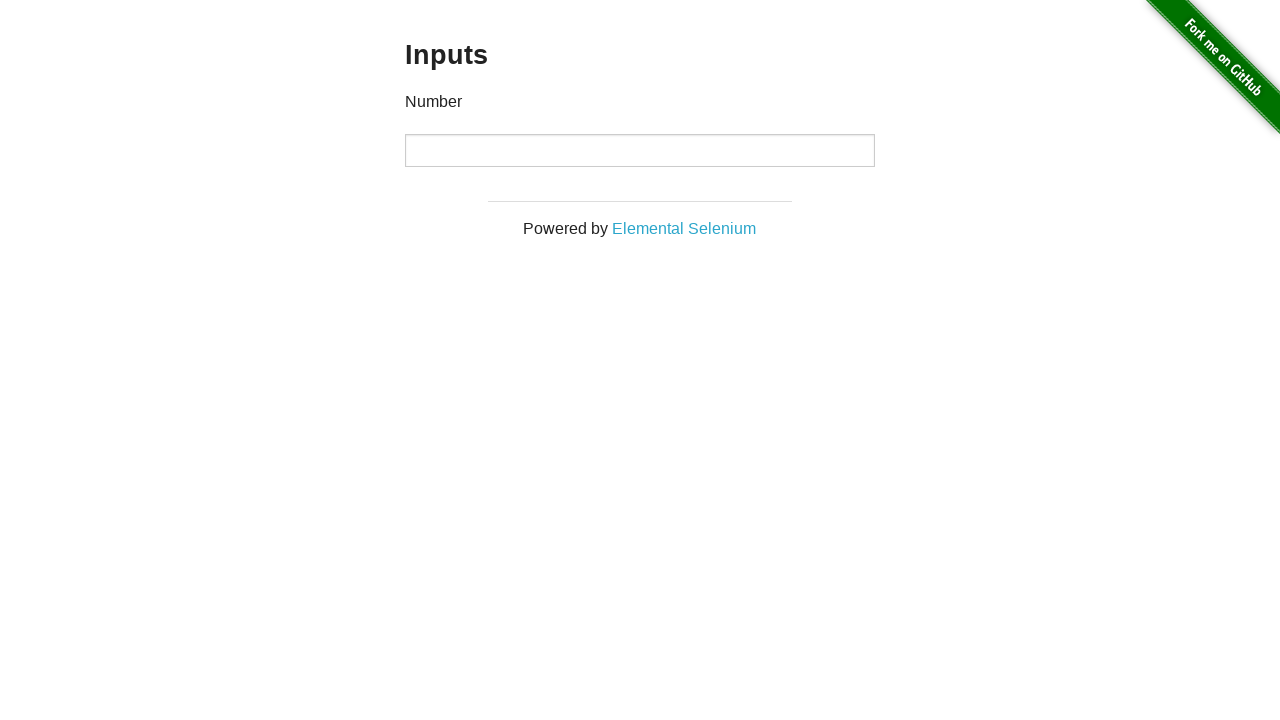

Verified number input is visible
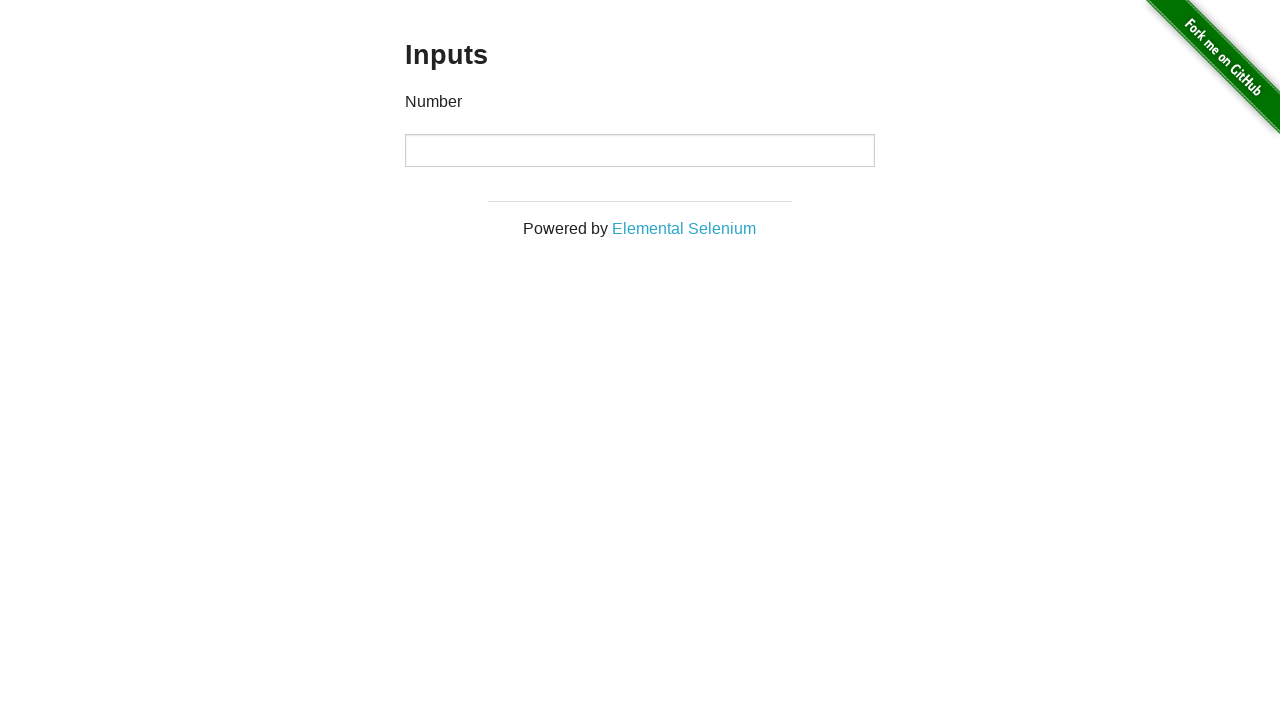

Entered value '50' into number input field on input[type='number']
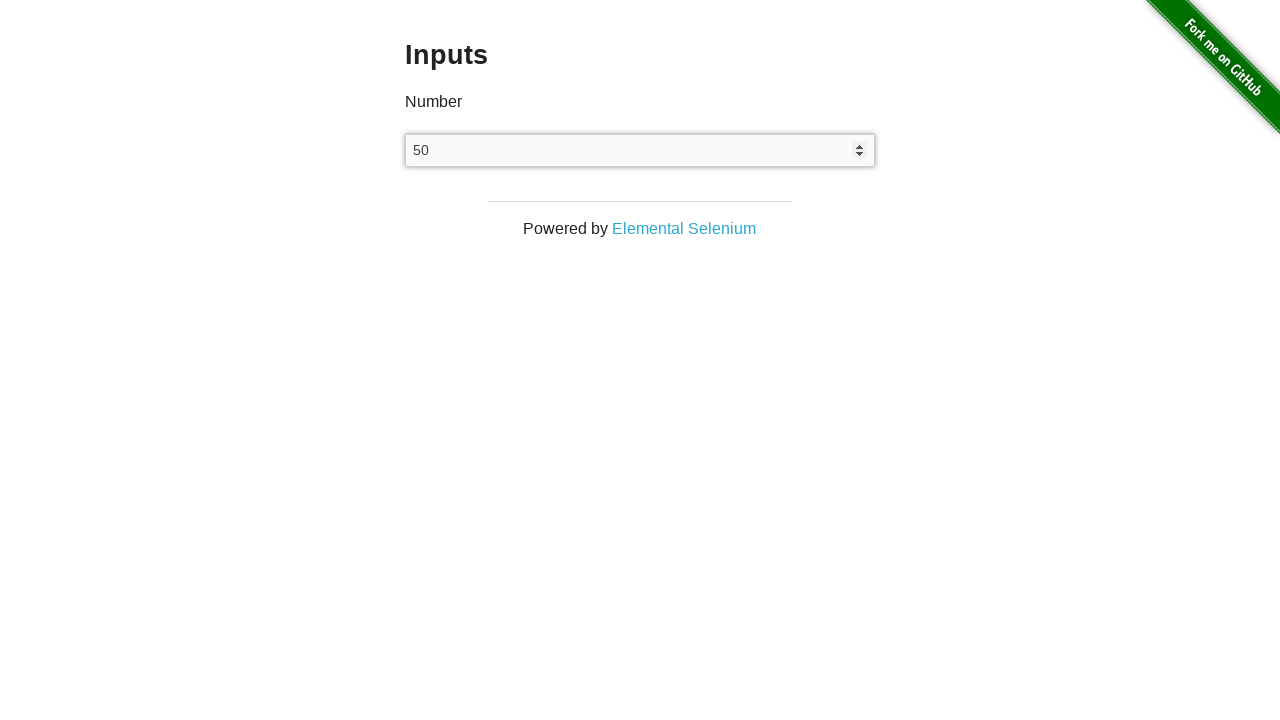

Verified input value is '50'
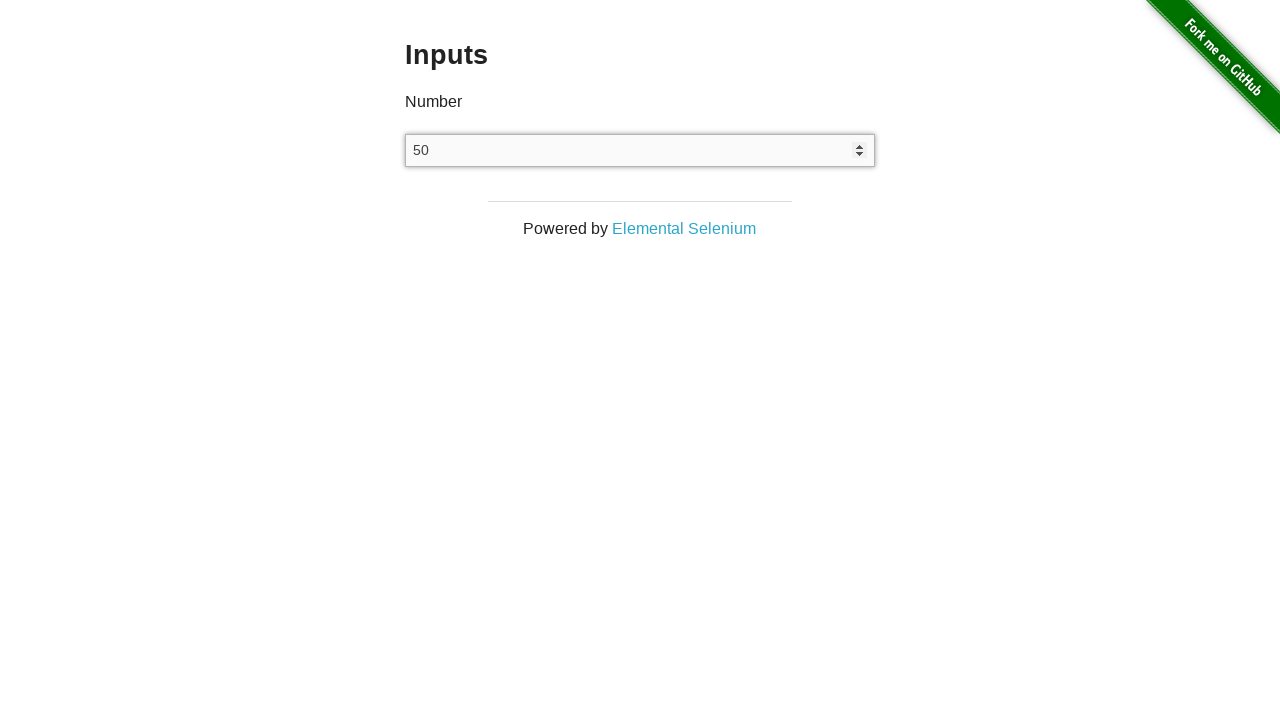

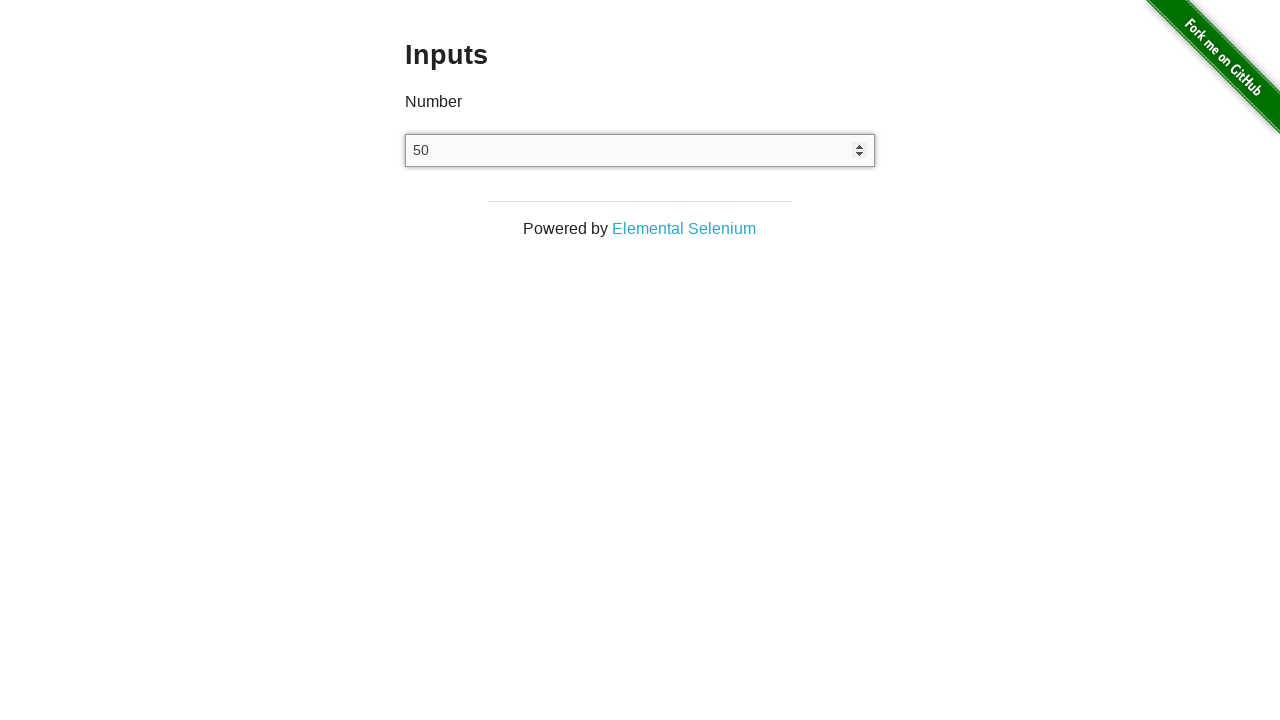